Tests that the Clear completed button displays when there are completed items

Starting URL: https://demo.playwright.dev/todomvc

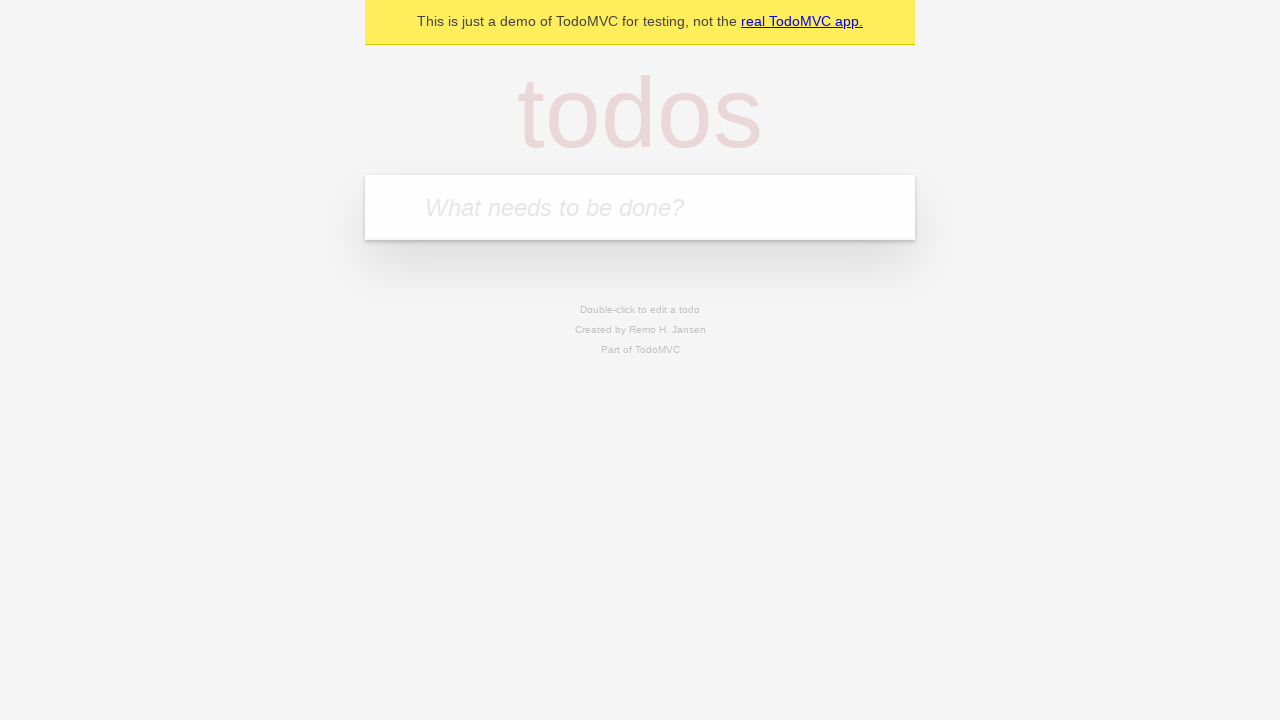

Filled todo input with 'buy some cheese' on internal:attr=[placeholder="What needs to be done?"i]
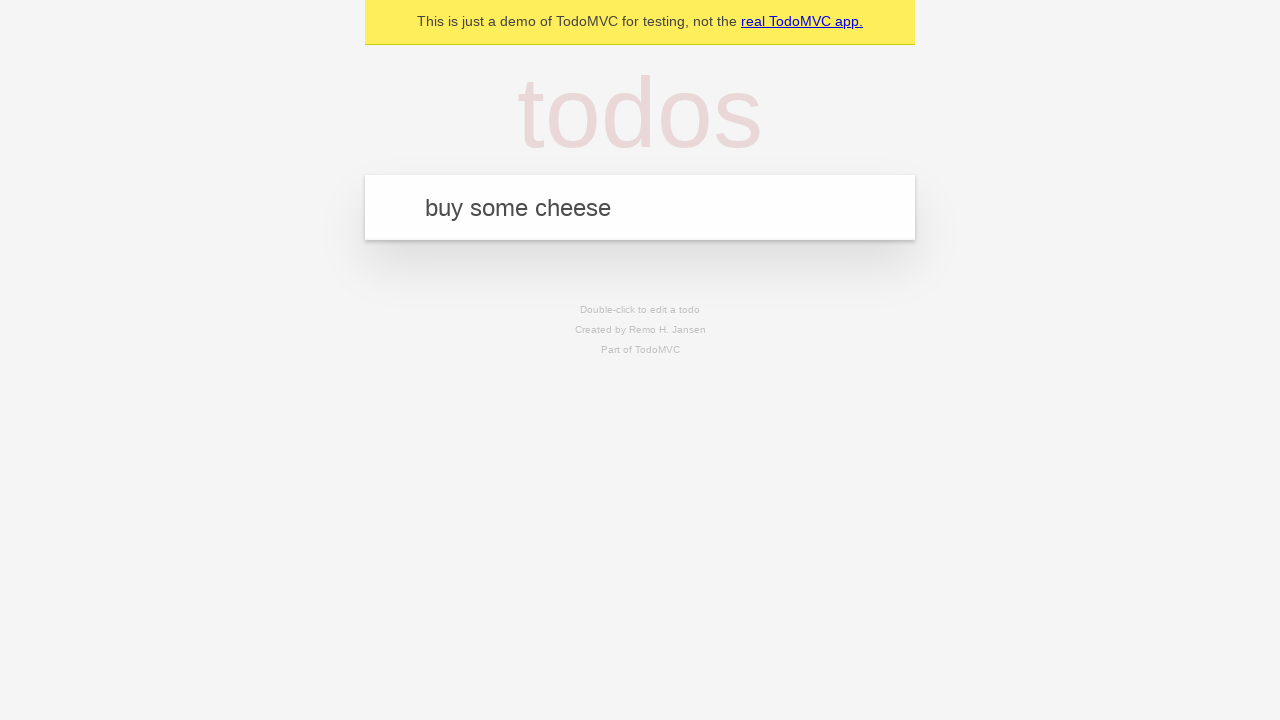

Pressed Enter to create first todo on internal:attr=[placeholder="What needs to be done?"i]
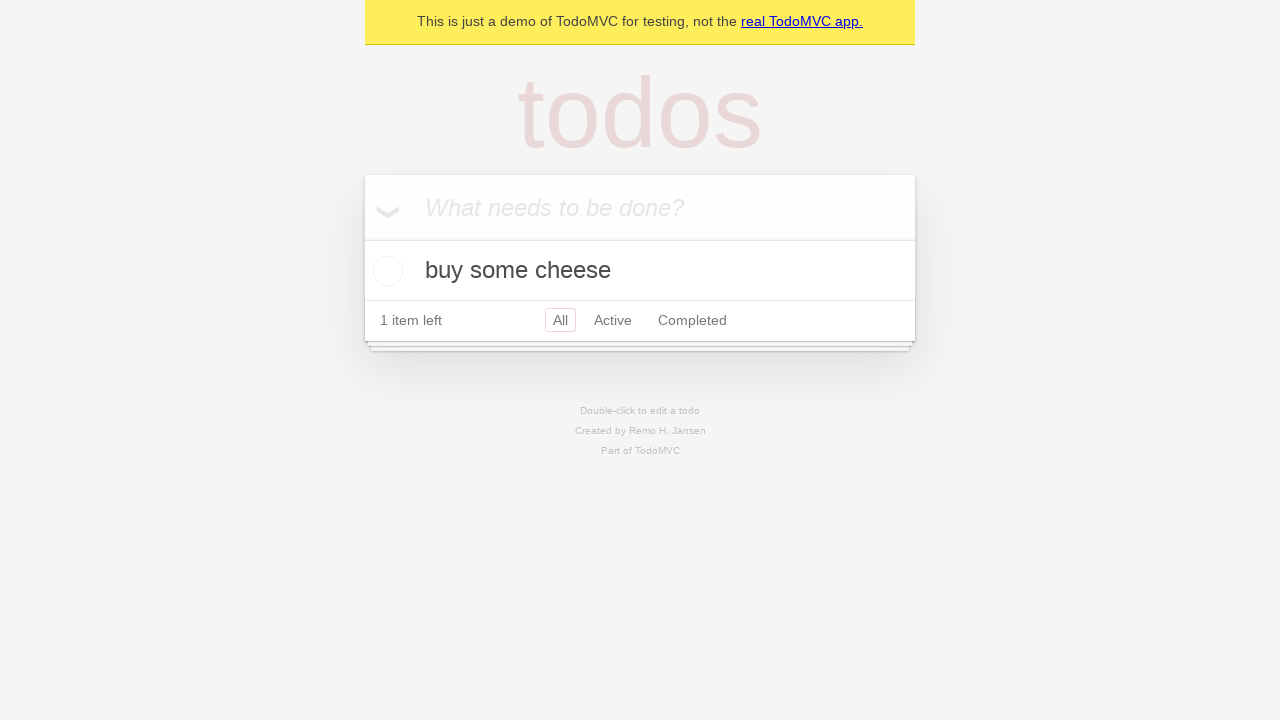

Filled todo input with 'feed the cat' on internal:attr=[placeholder="What needs to be done?"i]
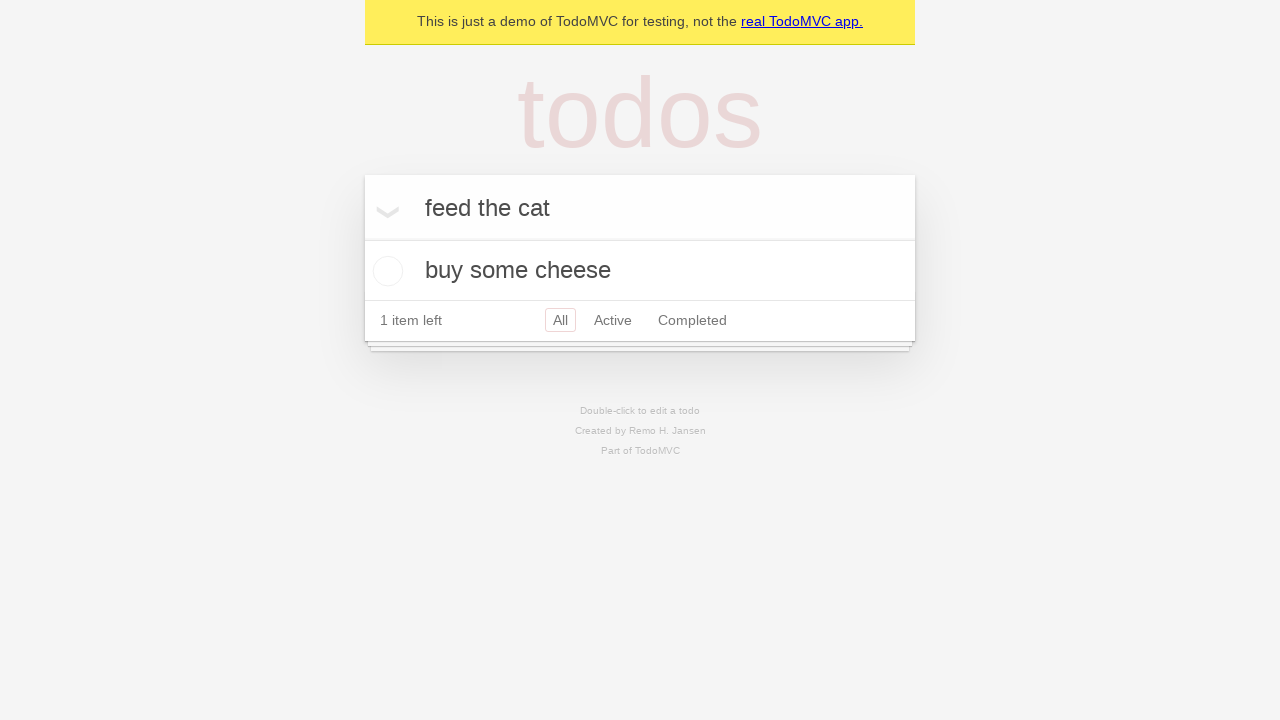

Pressed Enter to create second todo on internal:attr=[placeholder="What needs to be done?"i]
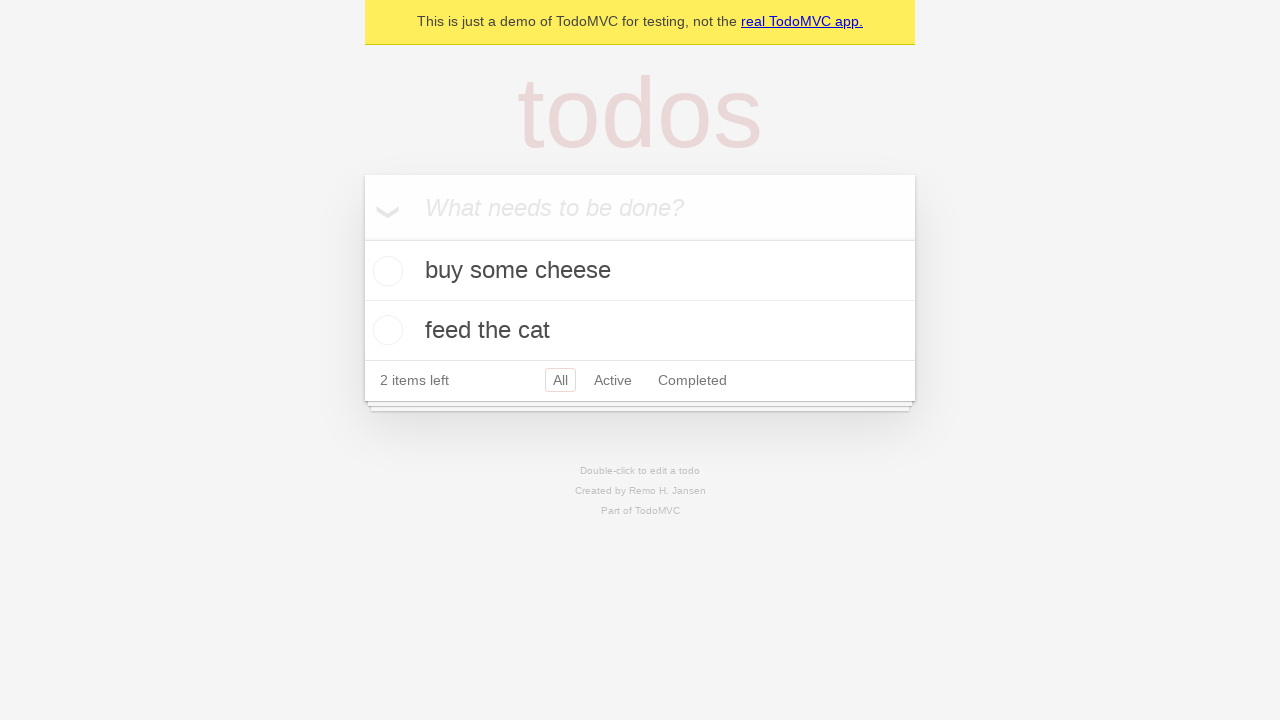

Filled todo input with 'book a doctors appointment' on internal:attr=[placeholder="What needs to be done?"i]
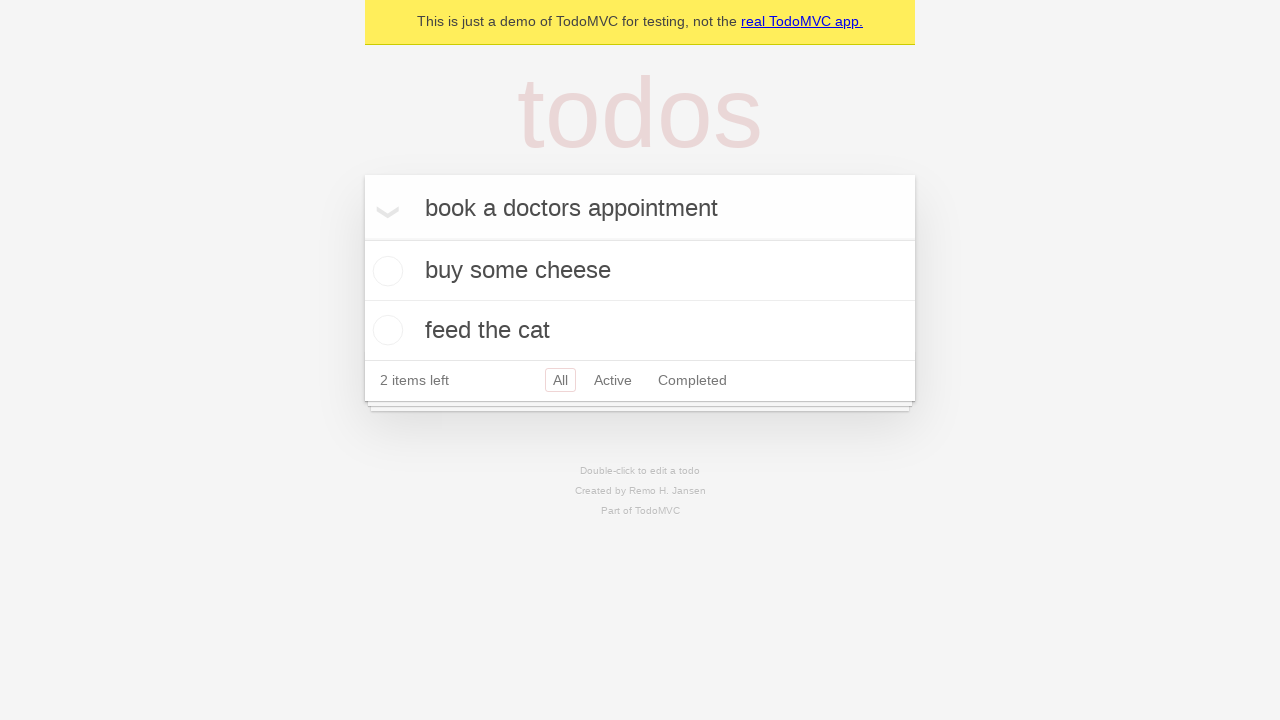

Pressed Enter to create third todo on internal:attr=[placeholder="What needs to be done?"i]
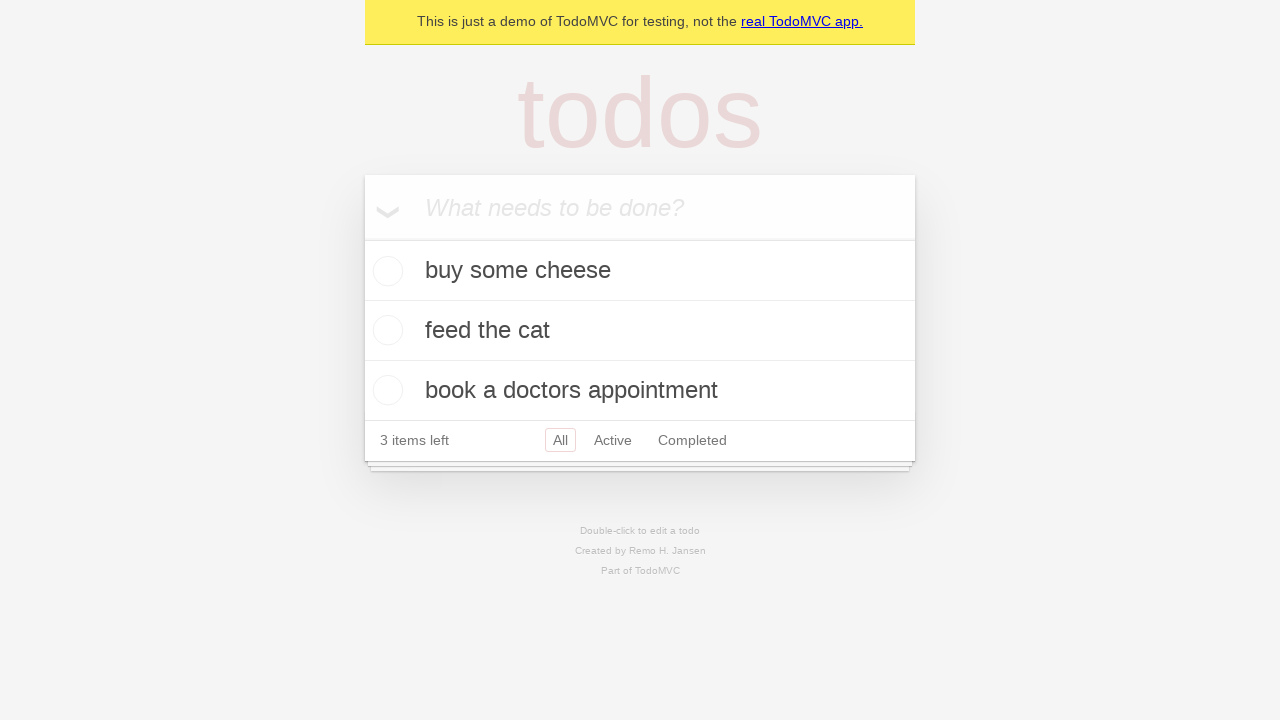

Checked the first todo item as completed at (385, 271) on .todo-list li .toggle >> nth=0
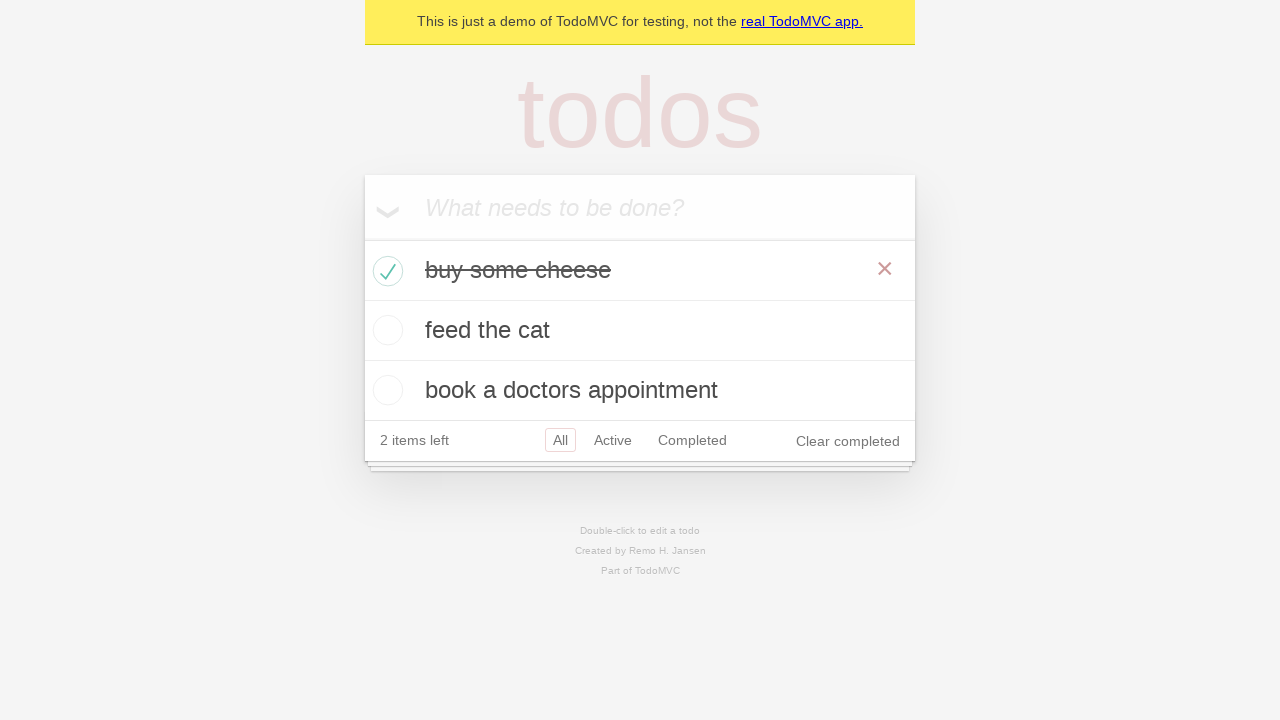

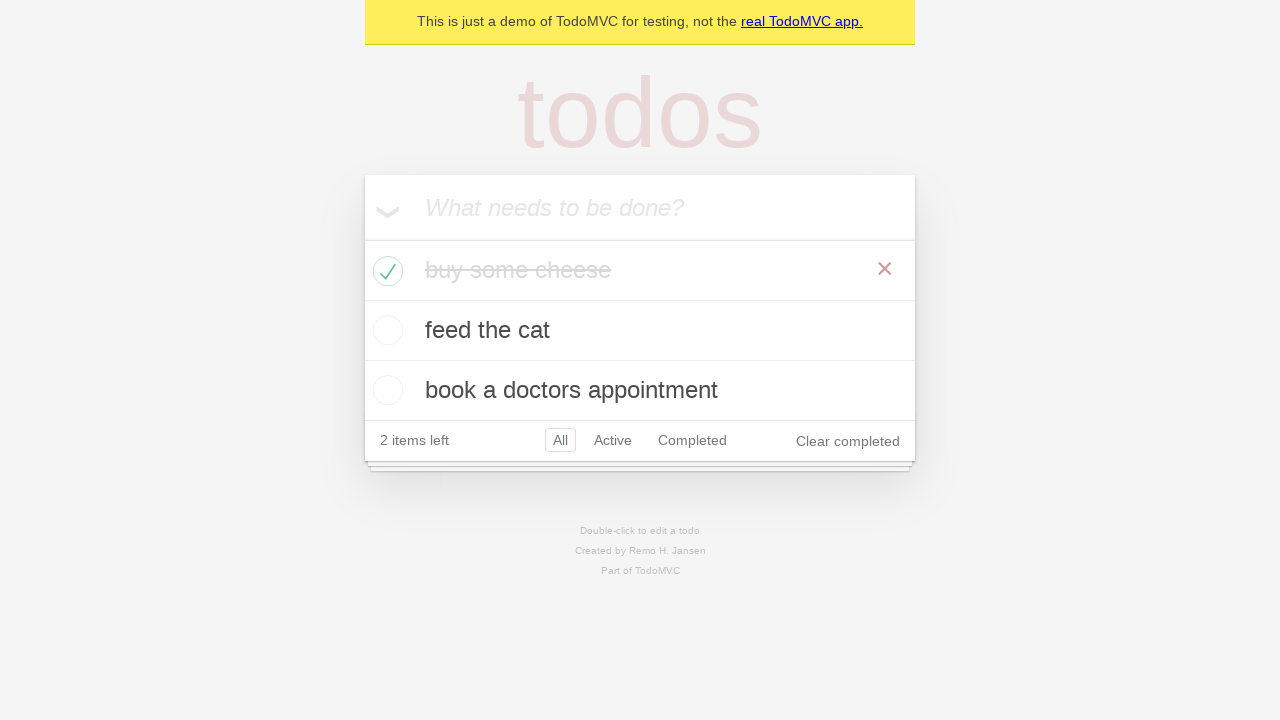